Tests modal dialog functionality by opening a modal and closing it using JavaScript execution

Starting URL: https://formy-project.herokuapp.com/modal

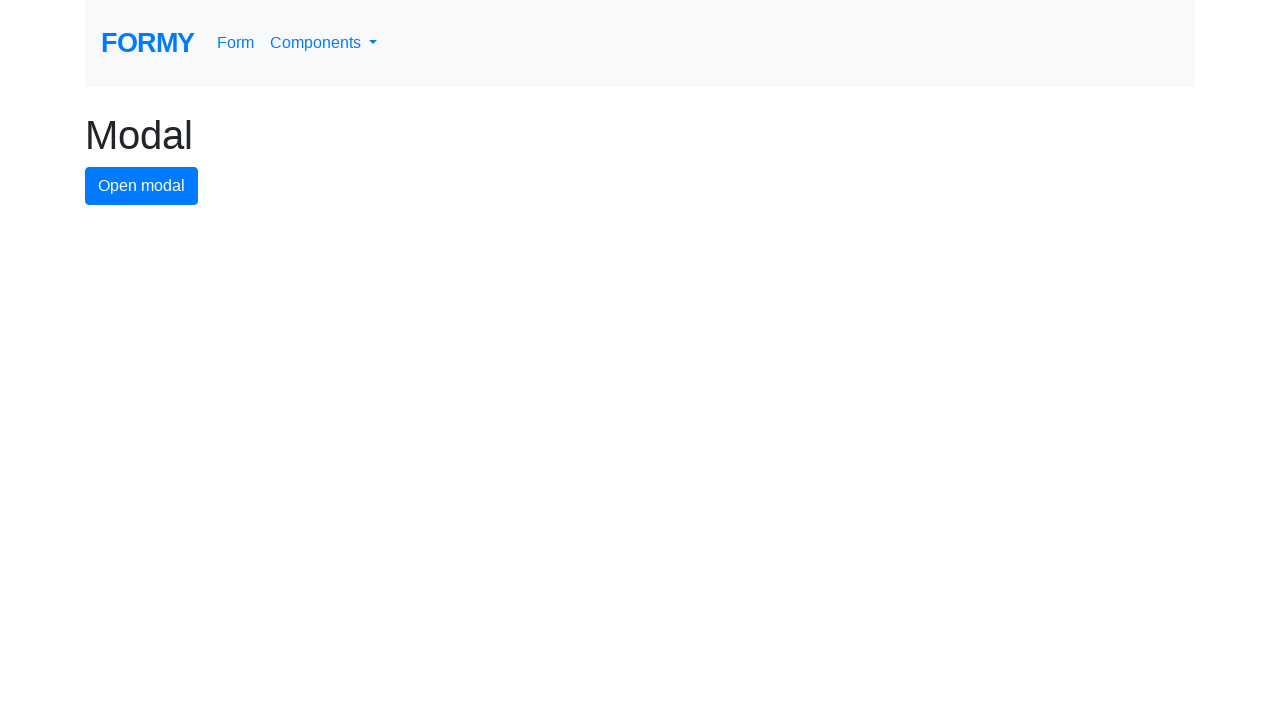

Clicked modal button to open modal dialog at (142, 186) on #modal-button
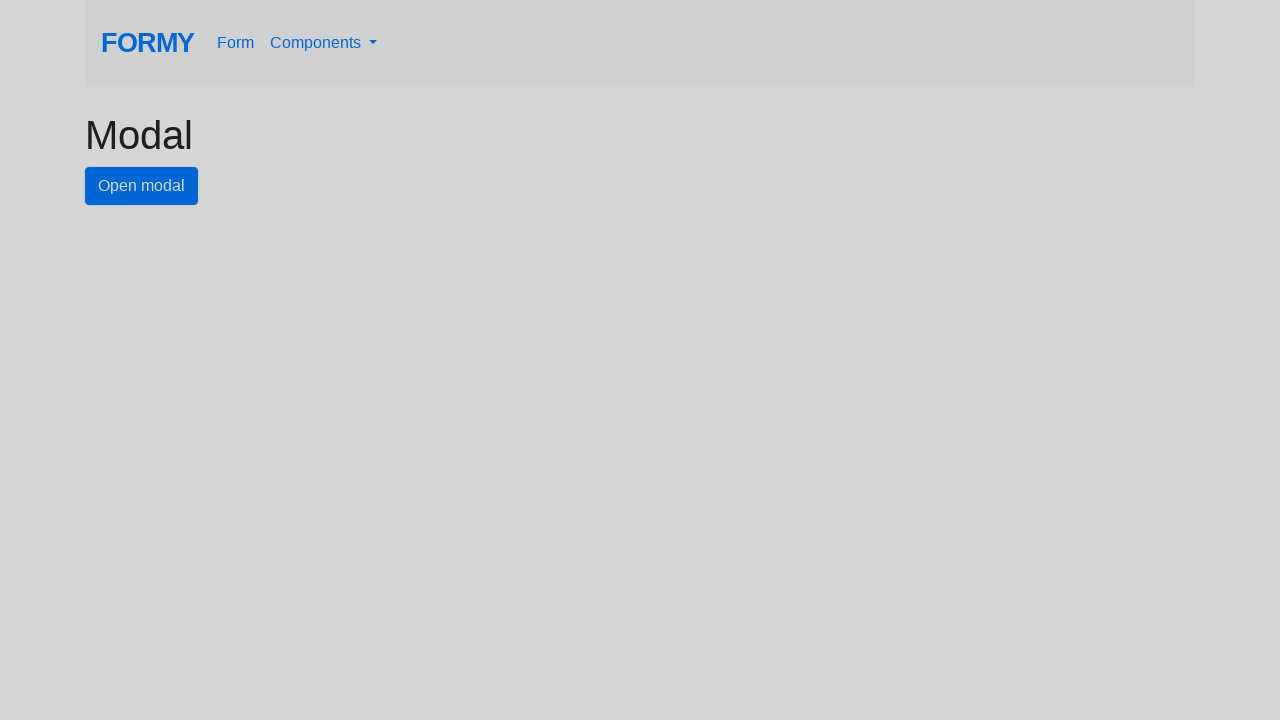

Modal dialog appeared and close button became visible
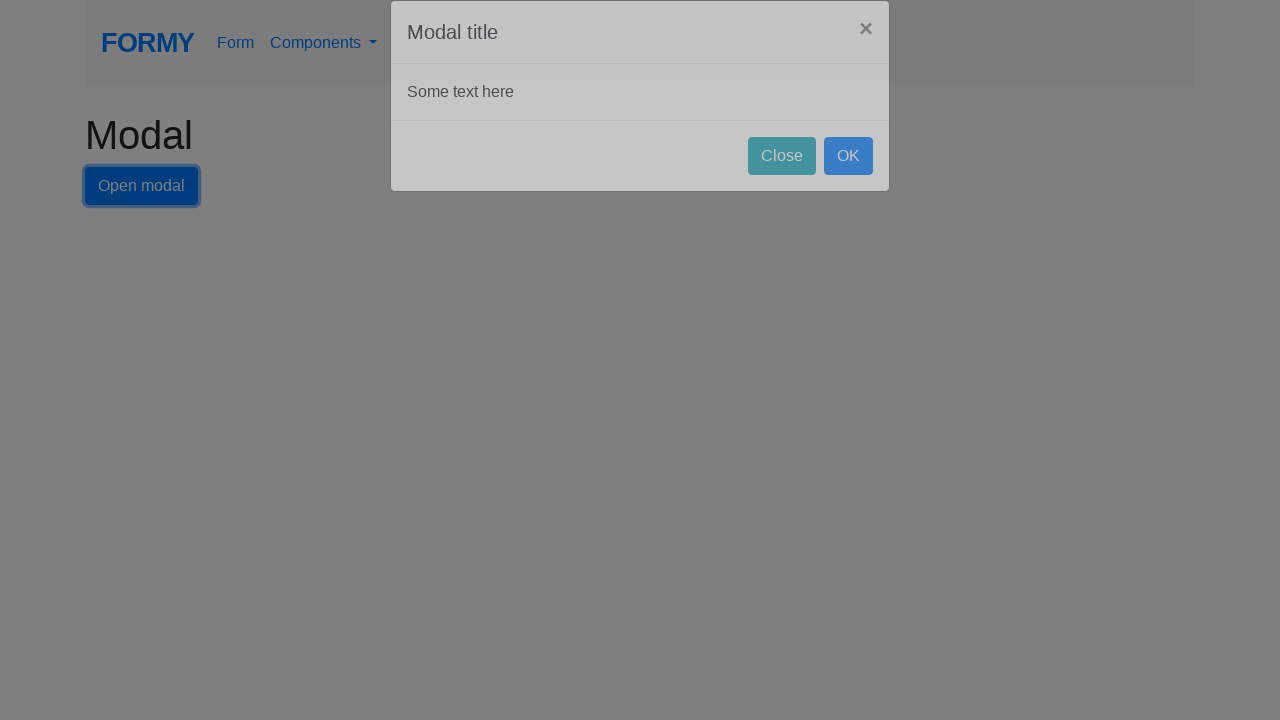

Executed JavaScript to close the modal dialog
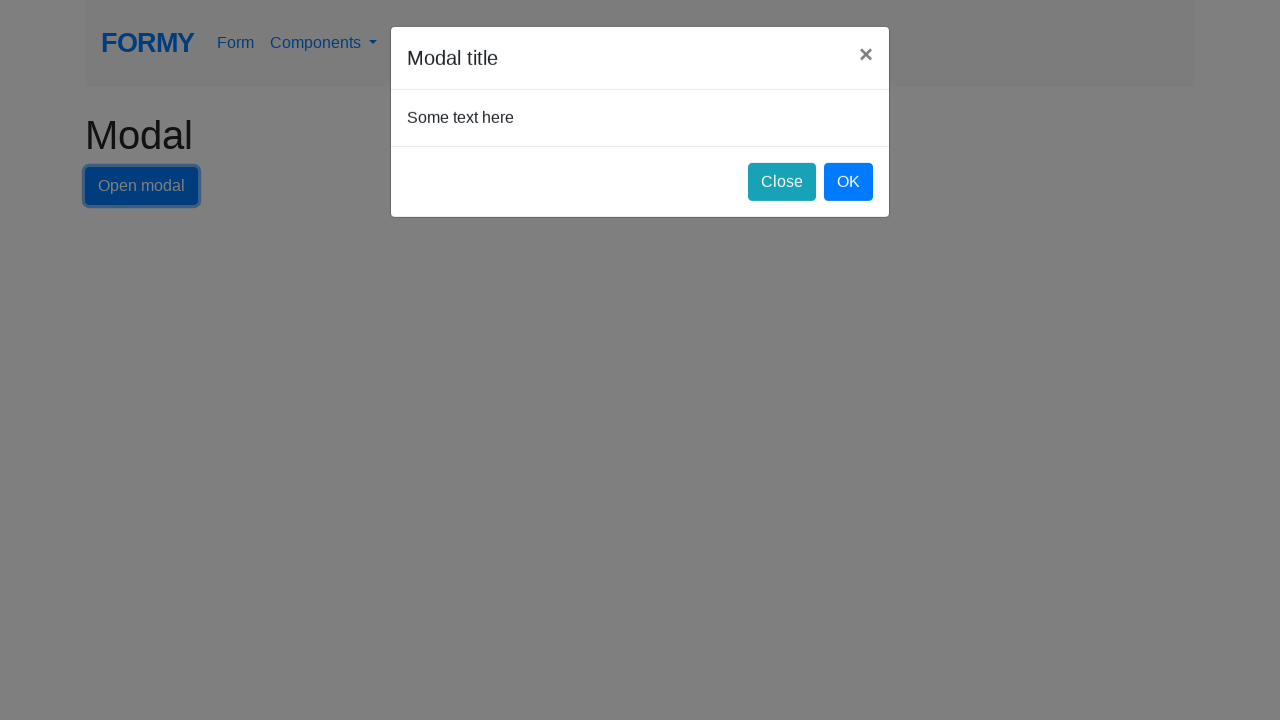

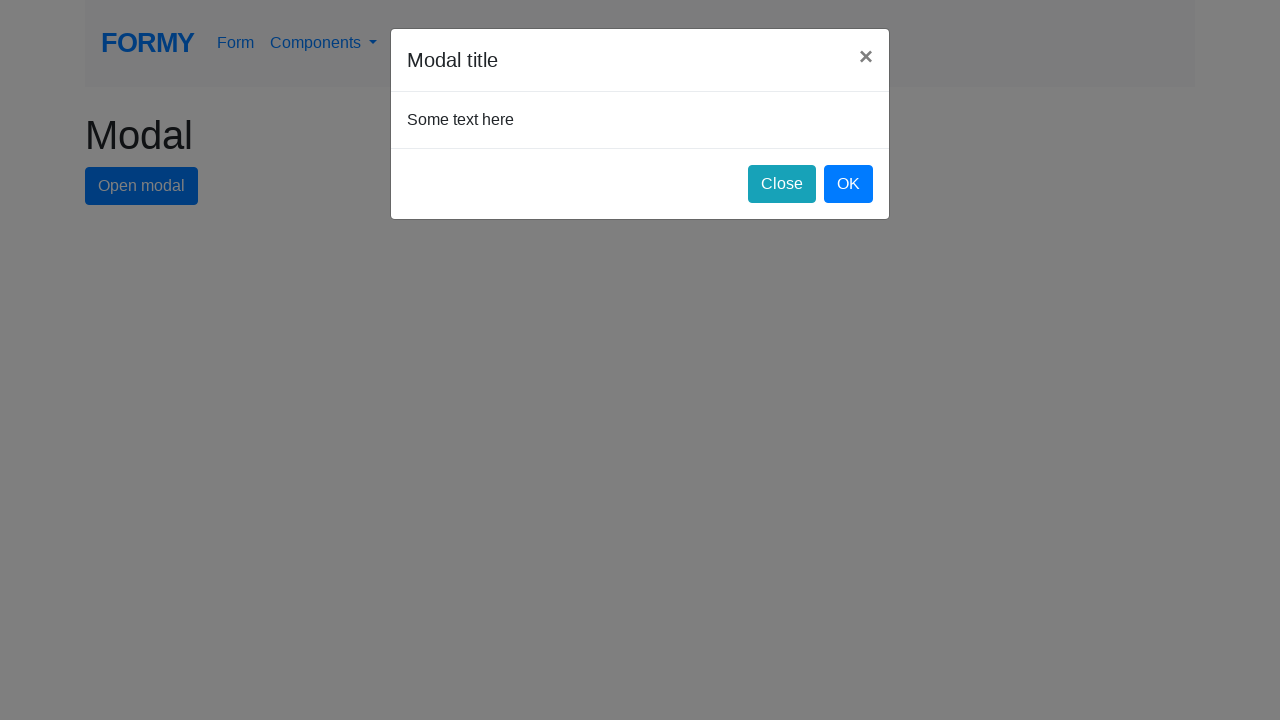